Tests JavaScript Confirm dialog by clicking a button to trigger the confirm dialog and then dismissing it (clicking Cancel)

Starting URL: https://the-internet.herokuapp.com/javascript_alerts

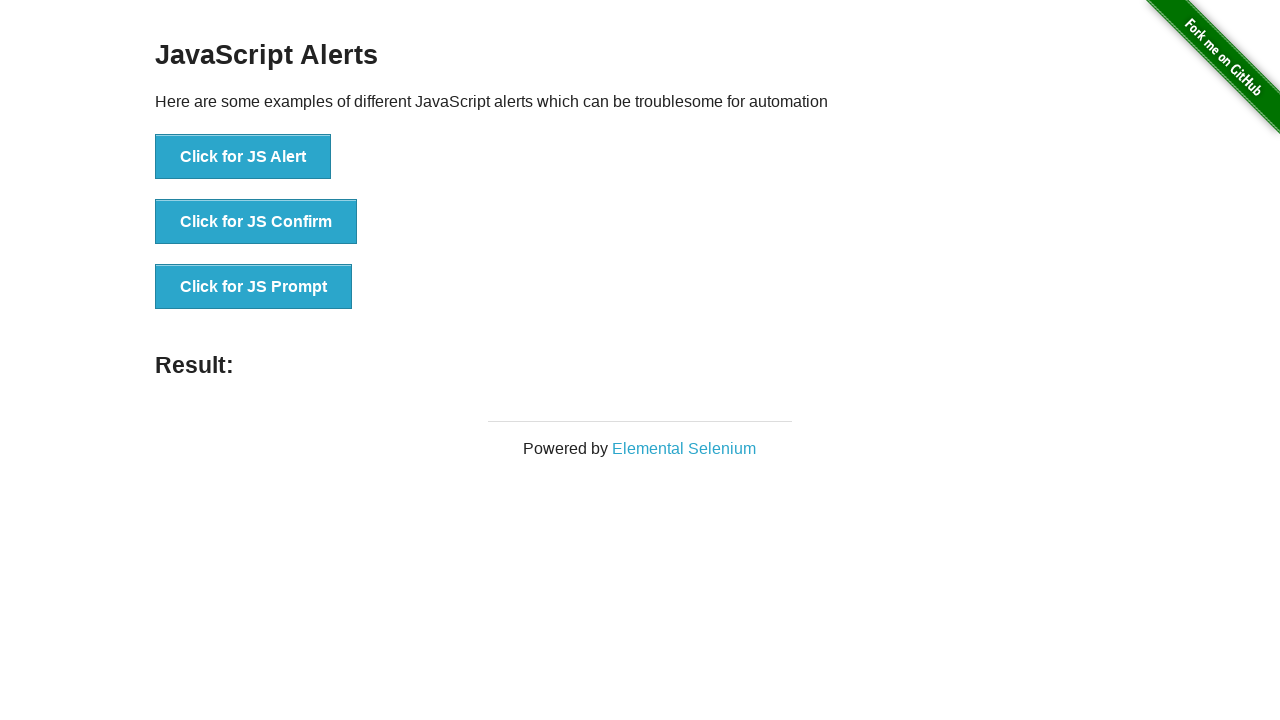

Set up dialog handler to dismiss confirm dialog
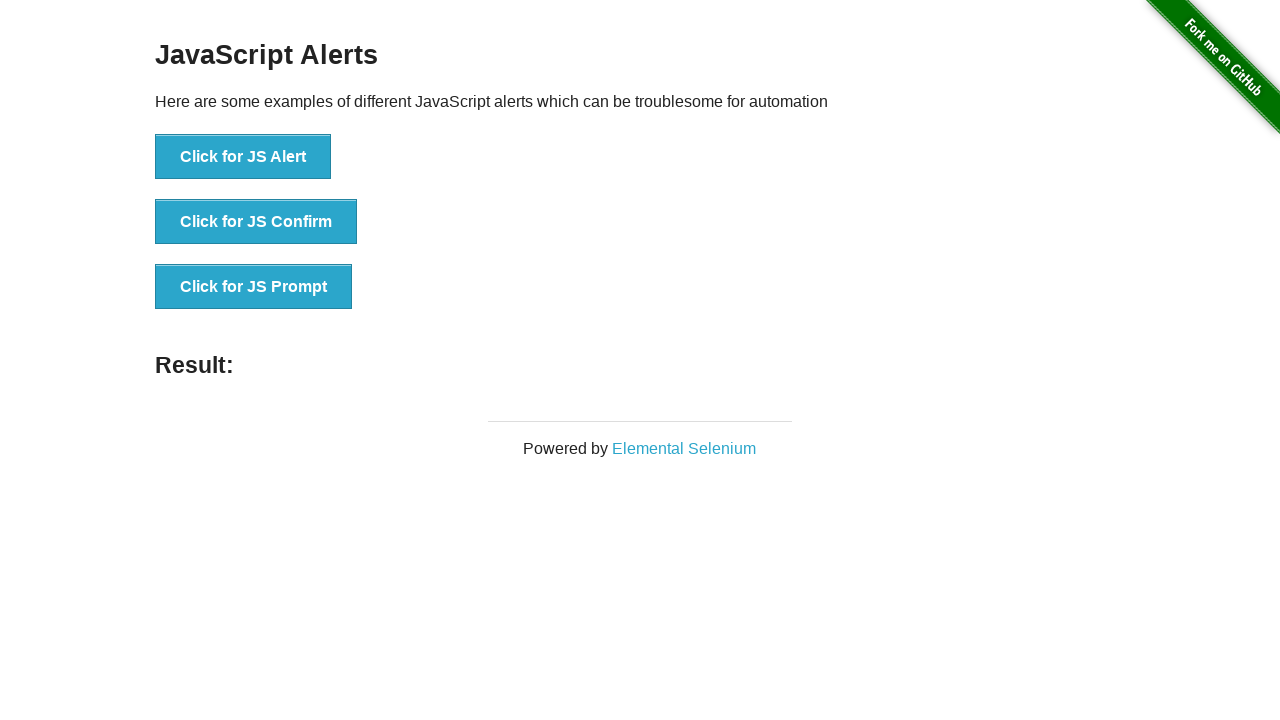

Clicked button to trigger JavaScript confirm dialog at (256, 222) on xpath=//button[@onclick='jsConfirm()']
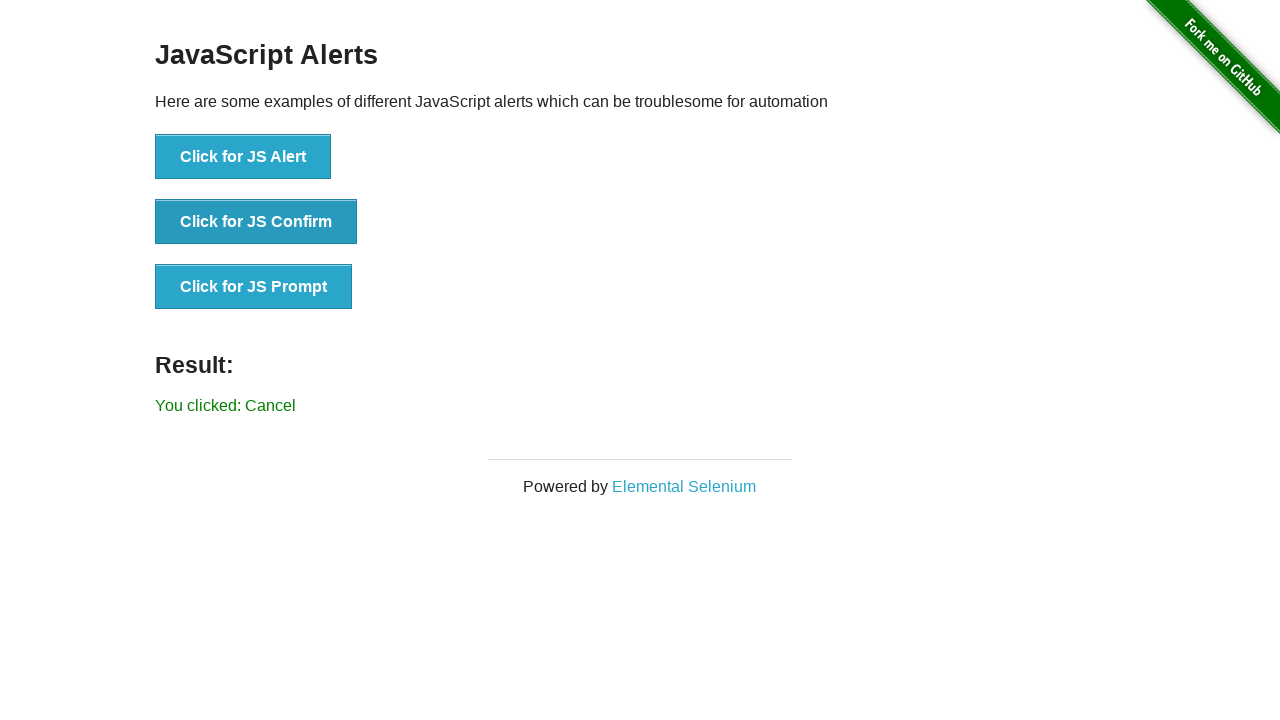

Confirm dialog was dismissed and result text appeared
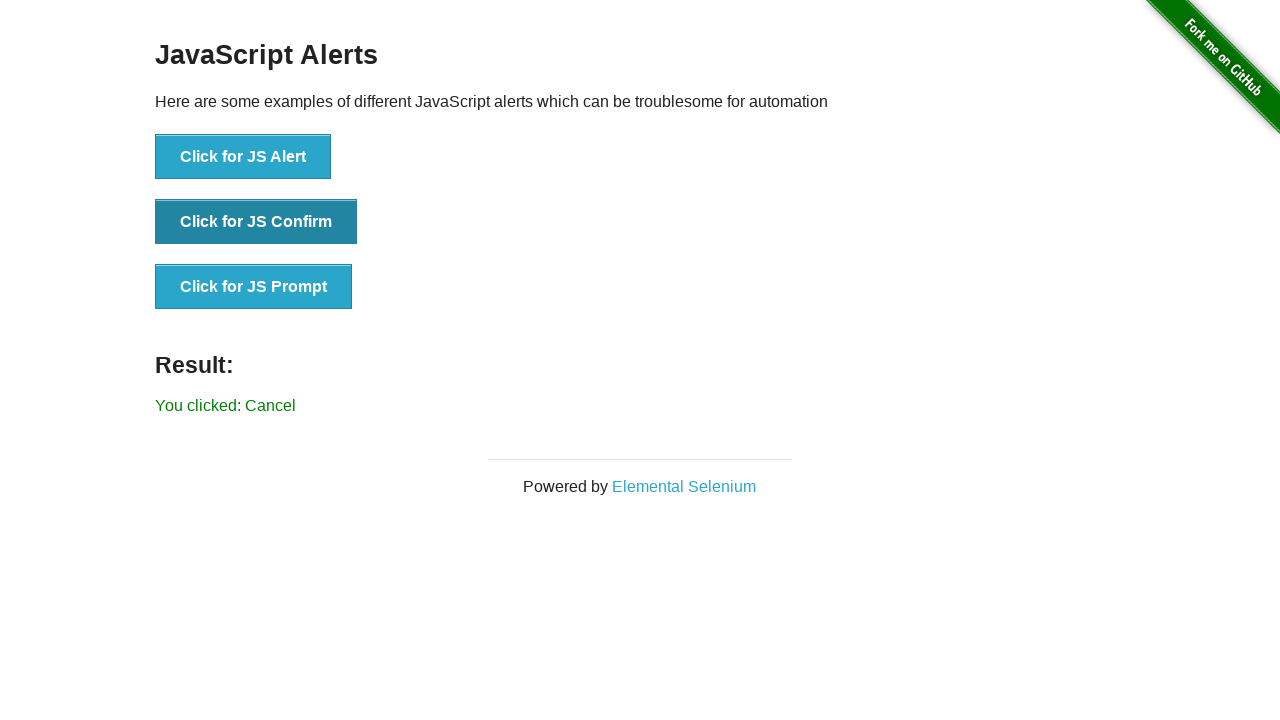

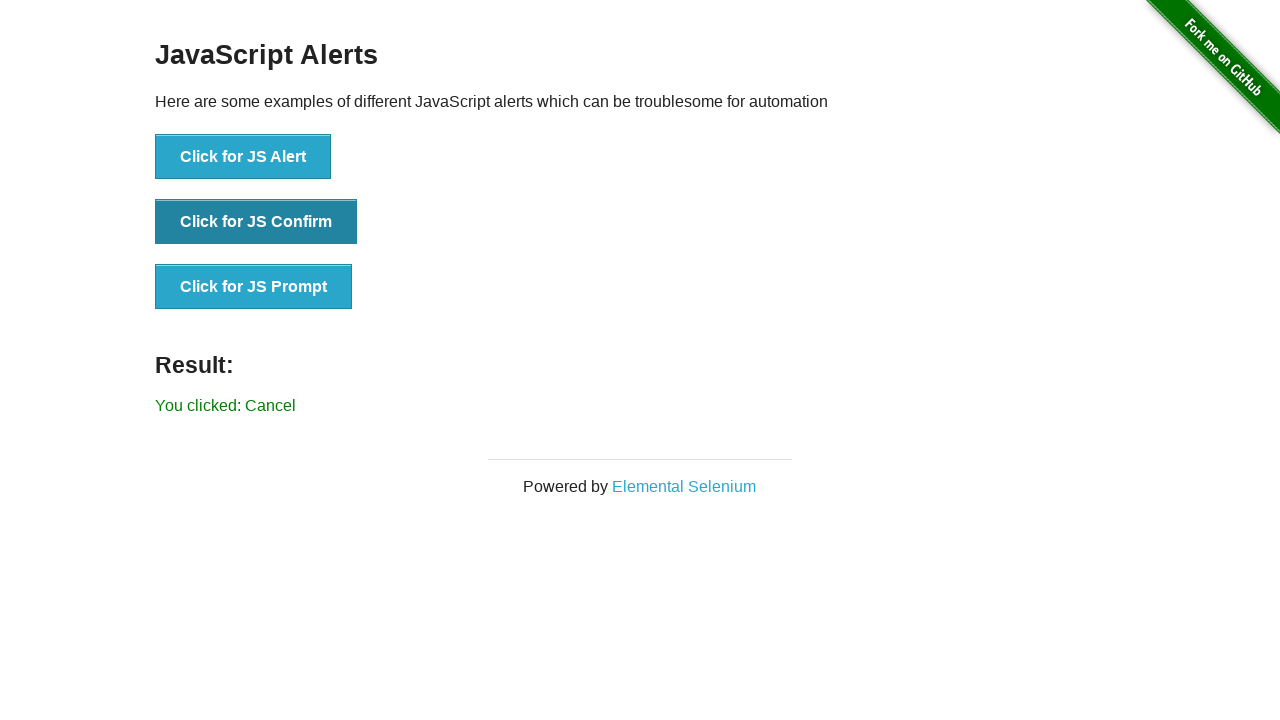